Navigates to the Internet test site, scrolls down, clicks on the inputs link, and enters a number in the number input field

Starting URL: https://the-internet.herokuapp.com/

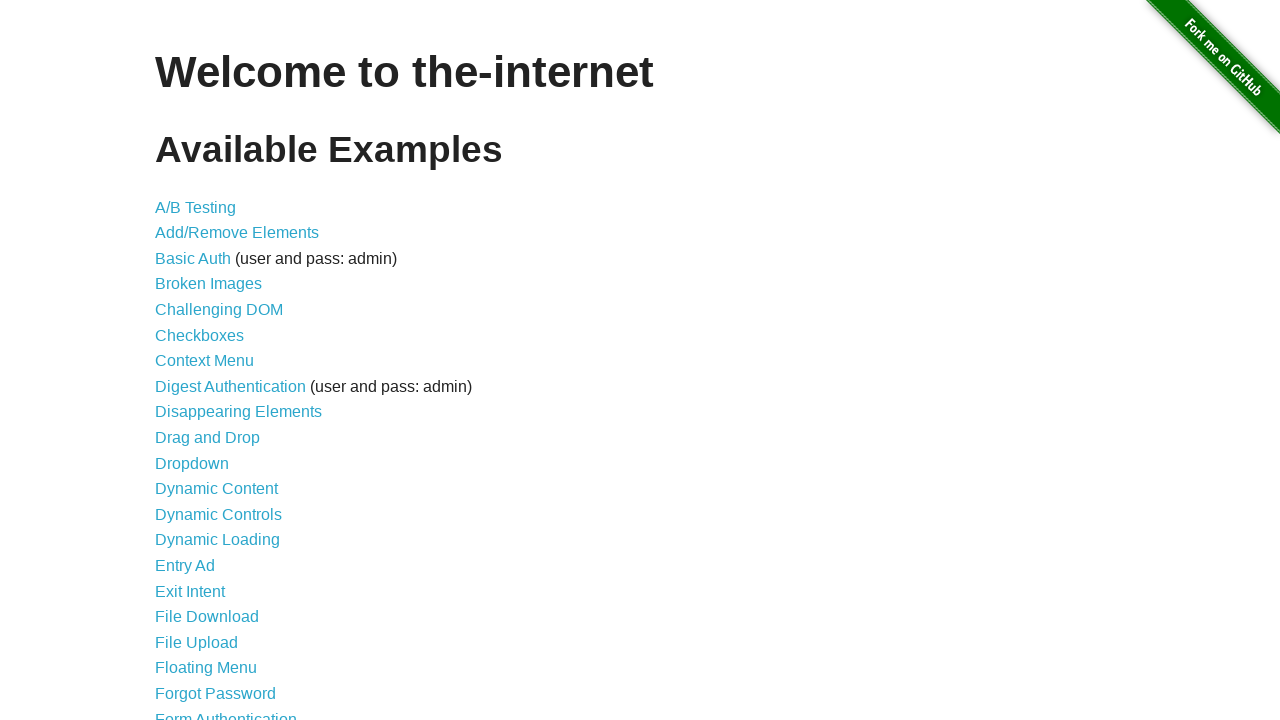

Navigated to the Internet test site
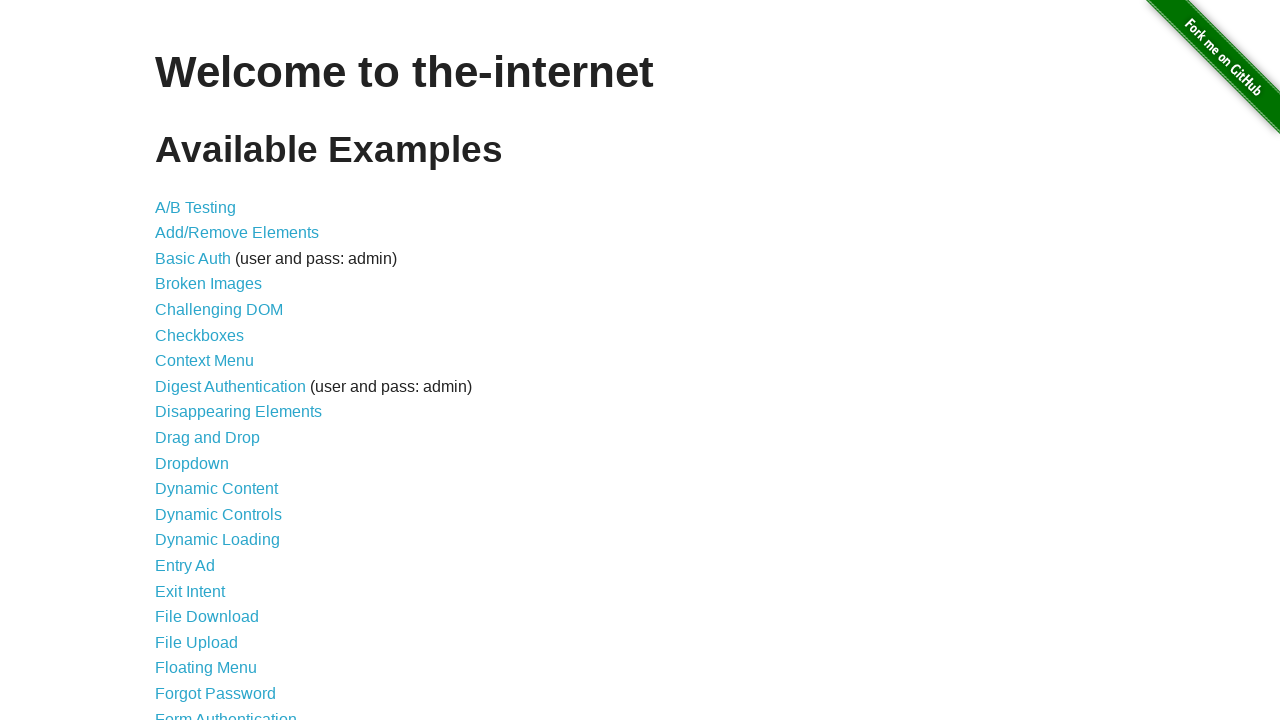

Scrolled down to the bottom of the page
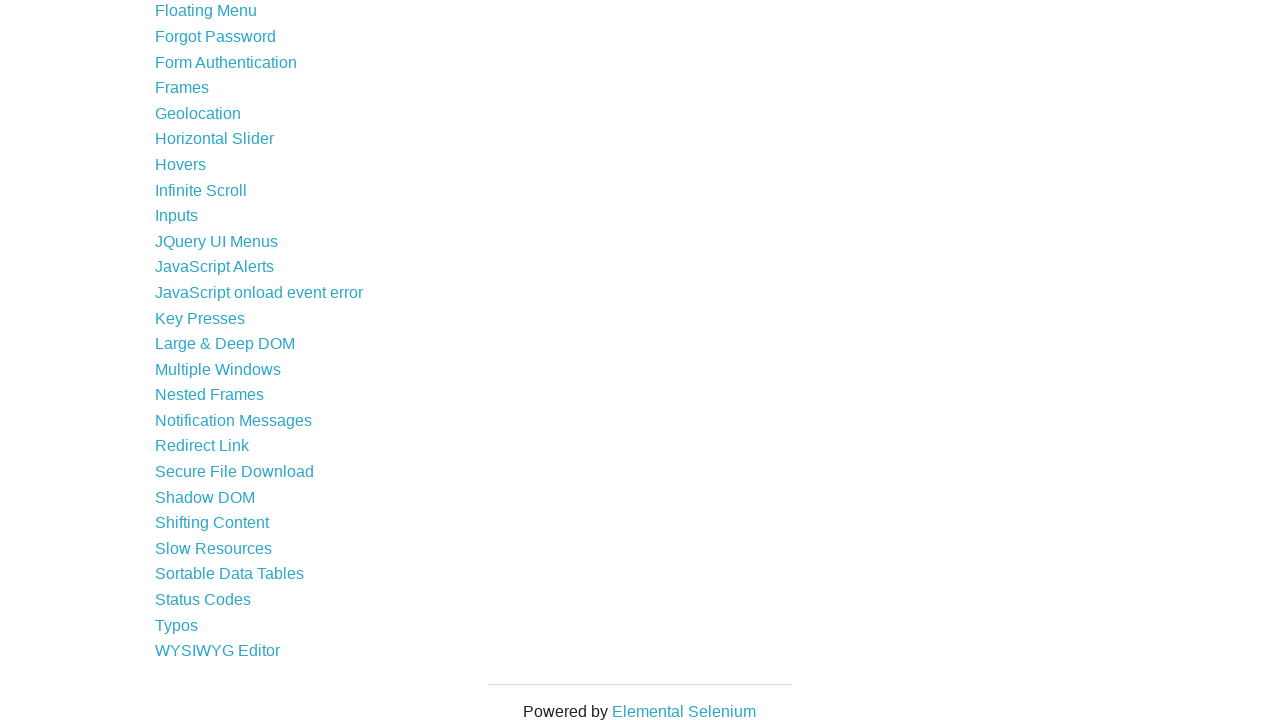

Clicked on the inputs link at (176, 216) on xpath=//*[@id="content"]/ul/li[27]/a
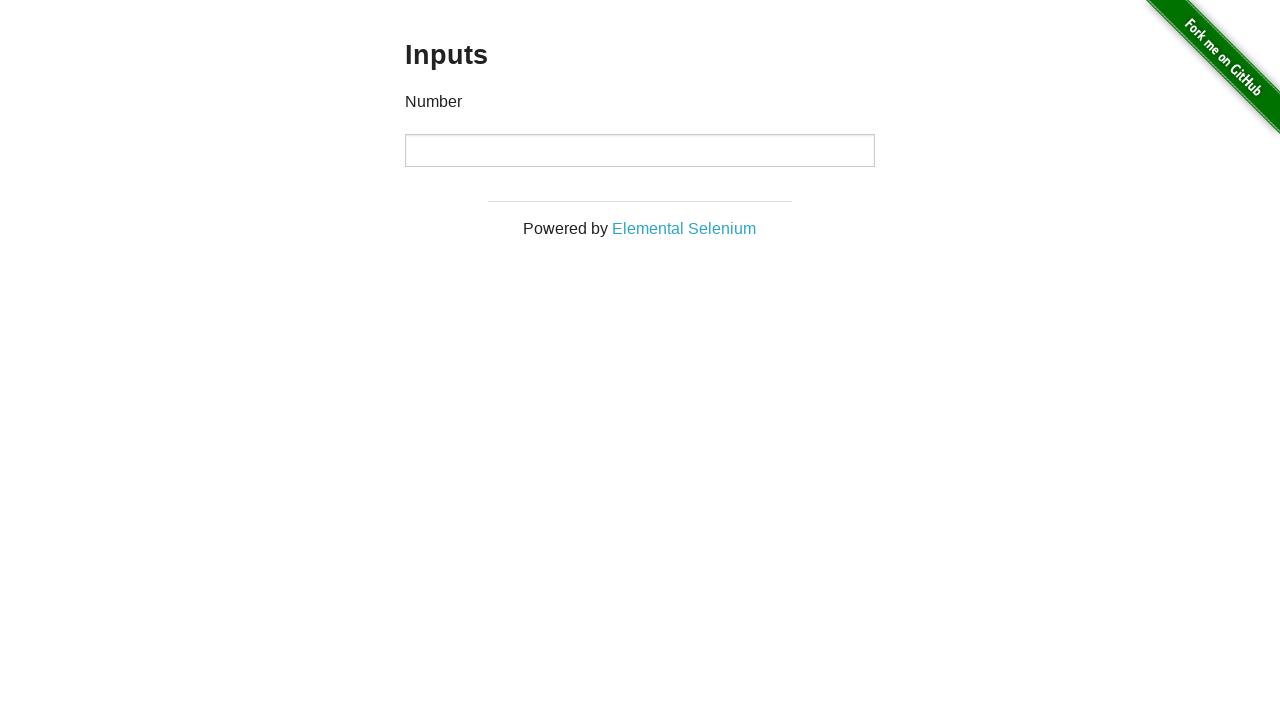

Entered '10' in the number input field on //input[@type='number']
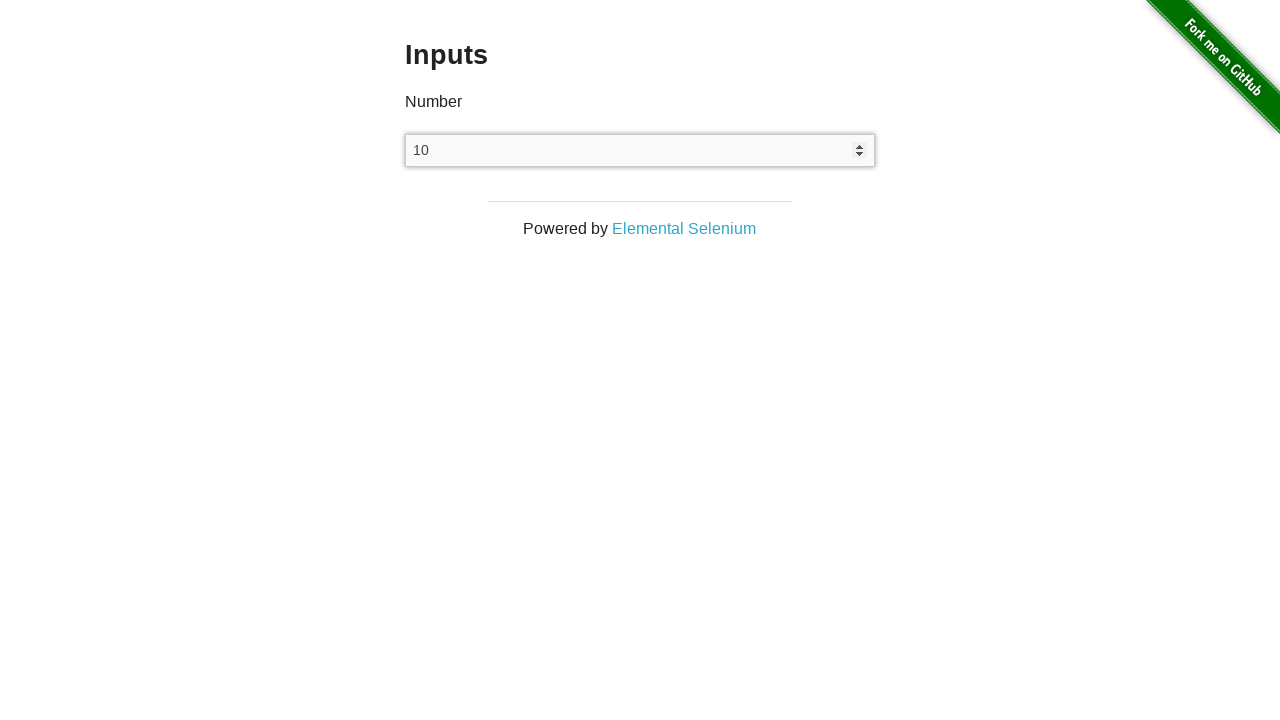

Verified that '10' was successfully entered in the number input field
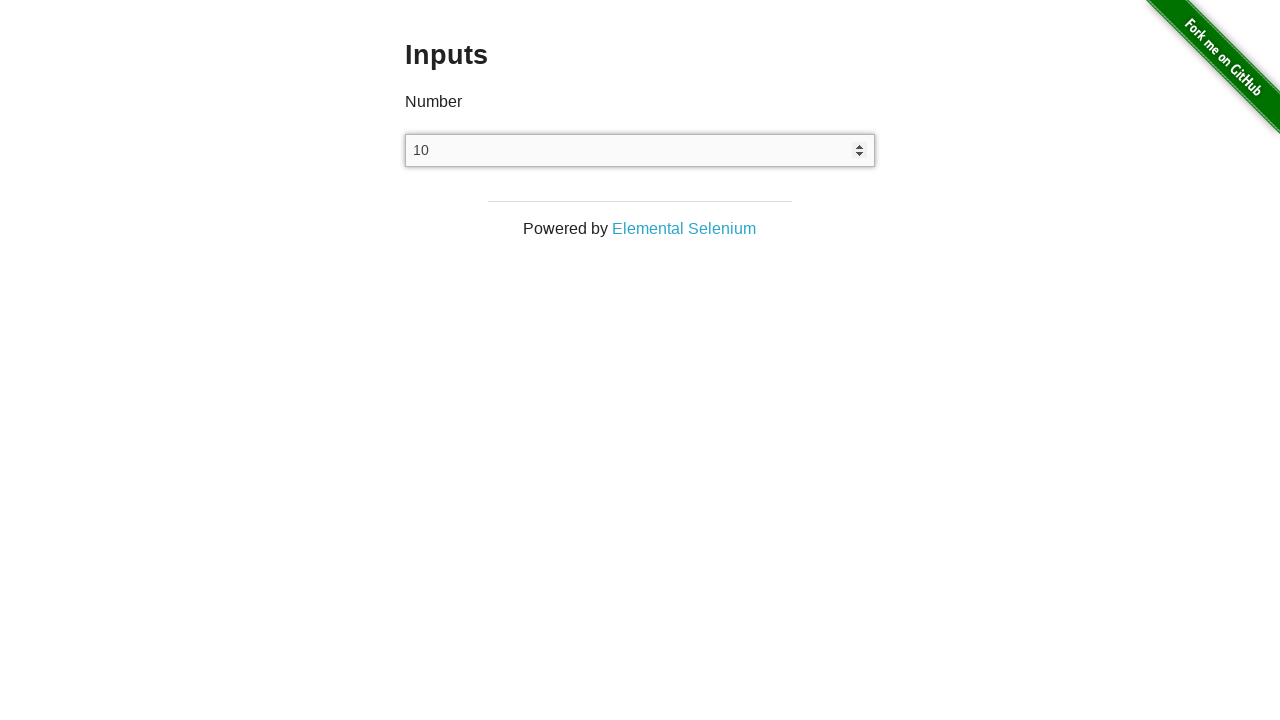

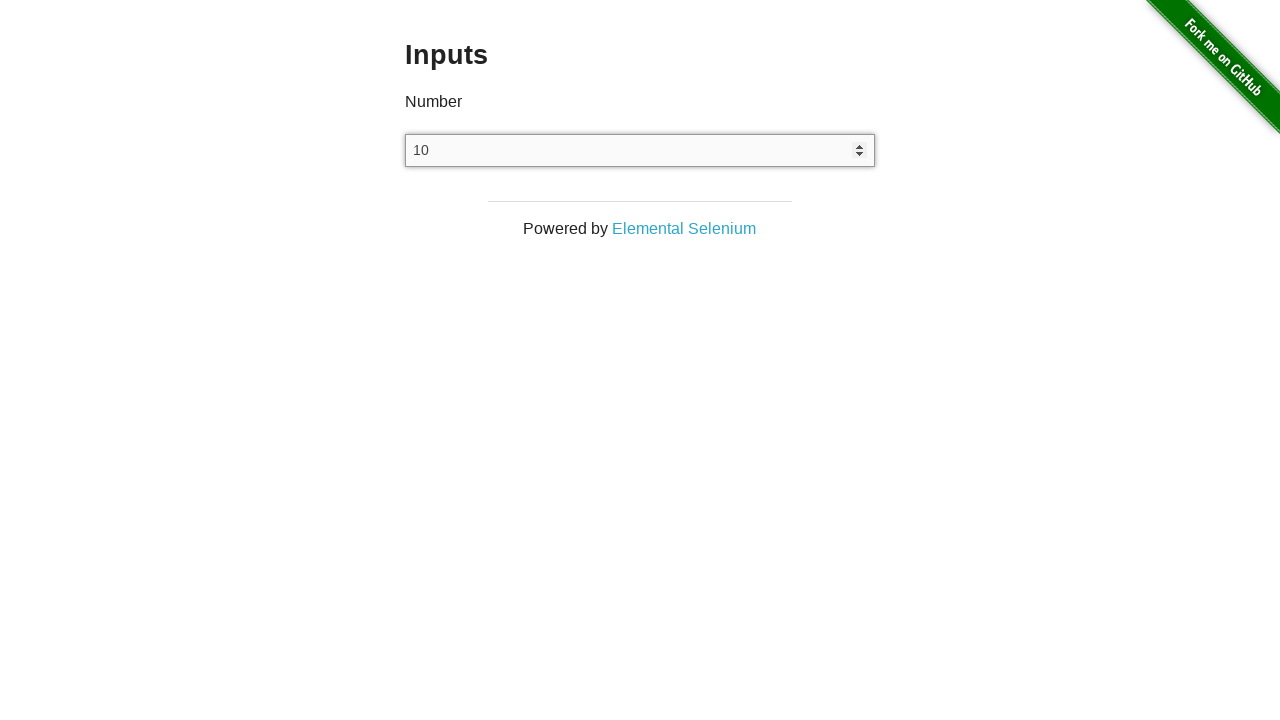